Tests the hamburger menu by clicking the Guide button and verifying the side menu container appears

Starting URL: https://www.youtube.com/

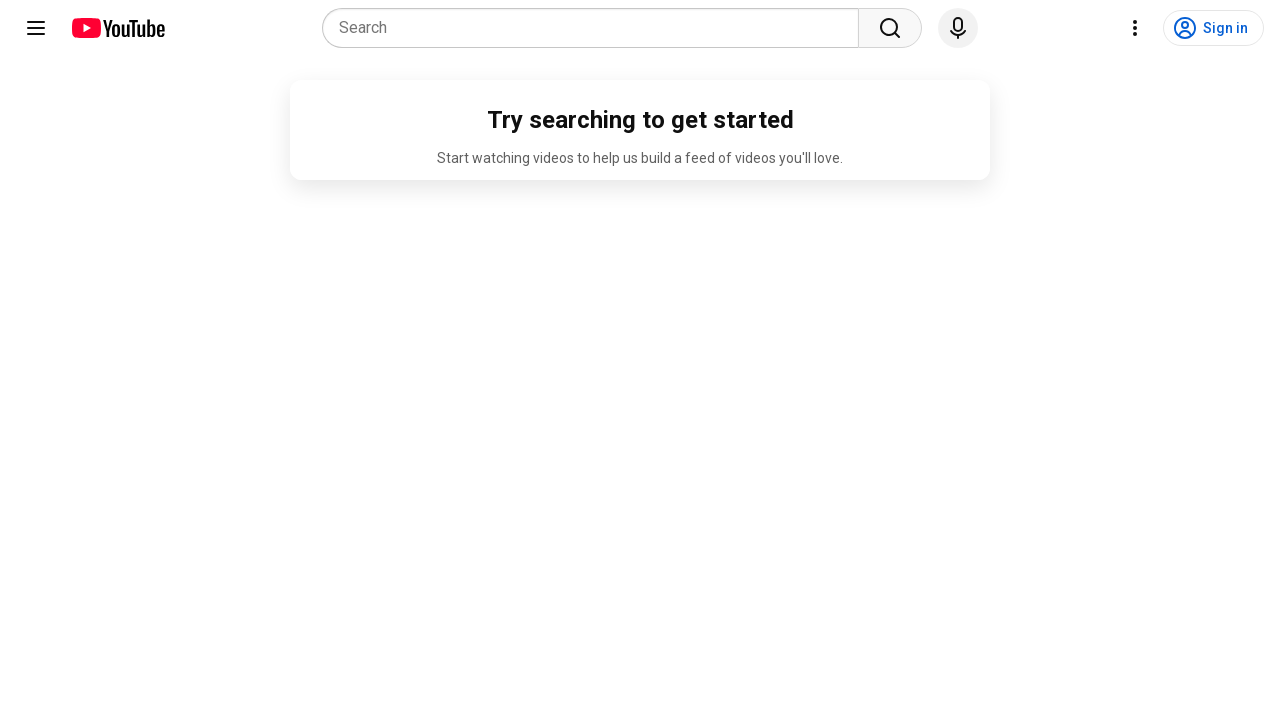

Clicked hamburger menu Guide button at (36, 28) on button[aria-label='Guide']
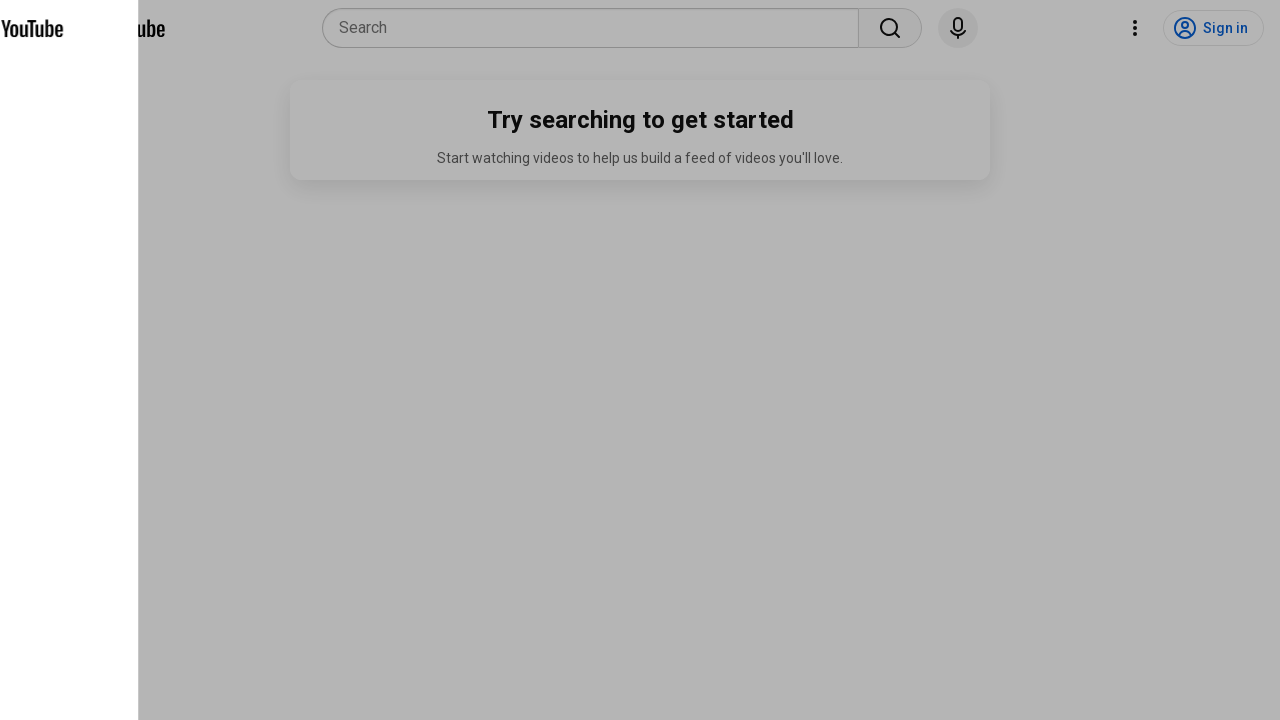

Side menu container appeared with visible state
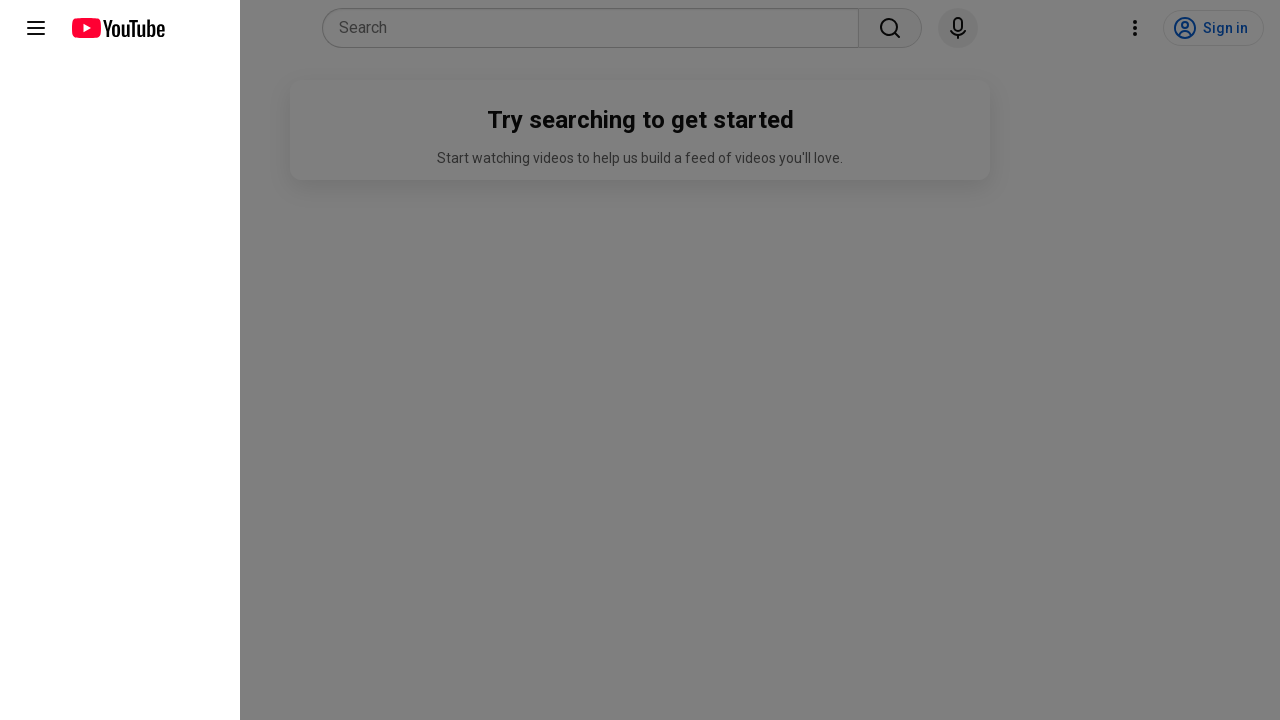

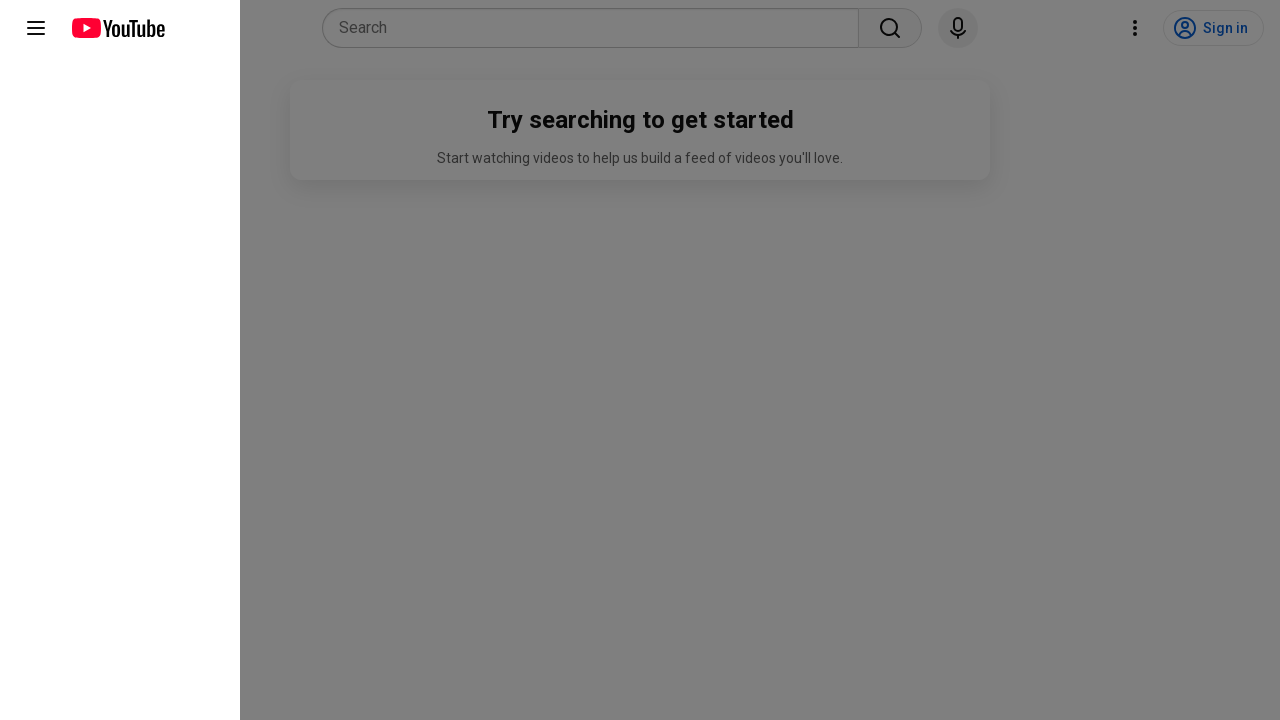